Tests Angular dropdown component by selecting different games (Basketball, Cricket, Football) from a dropdown list

Starting URL: https://ej2.syncfusion.com/angular/demos/?_ga=2.262049992.437420821.1575083417-524628264.1575083417#/material/drop-down-list/data-binding

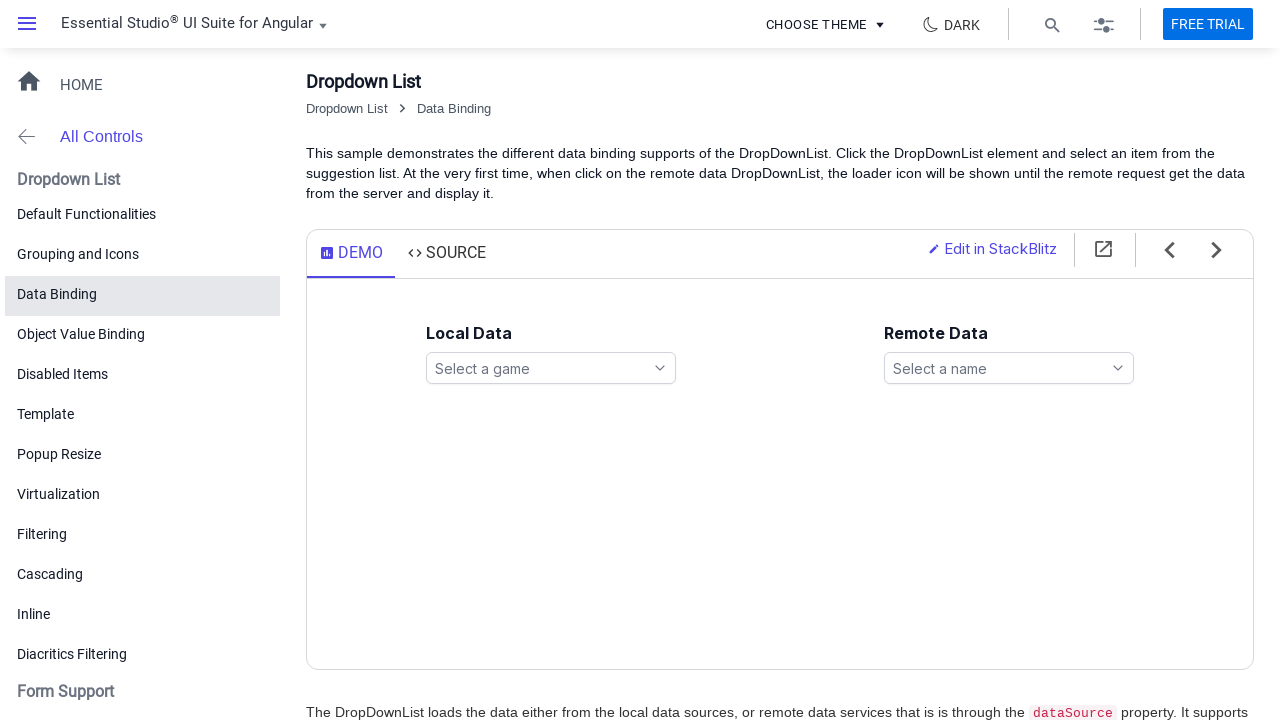

Games dropdown element is available
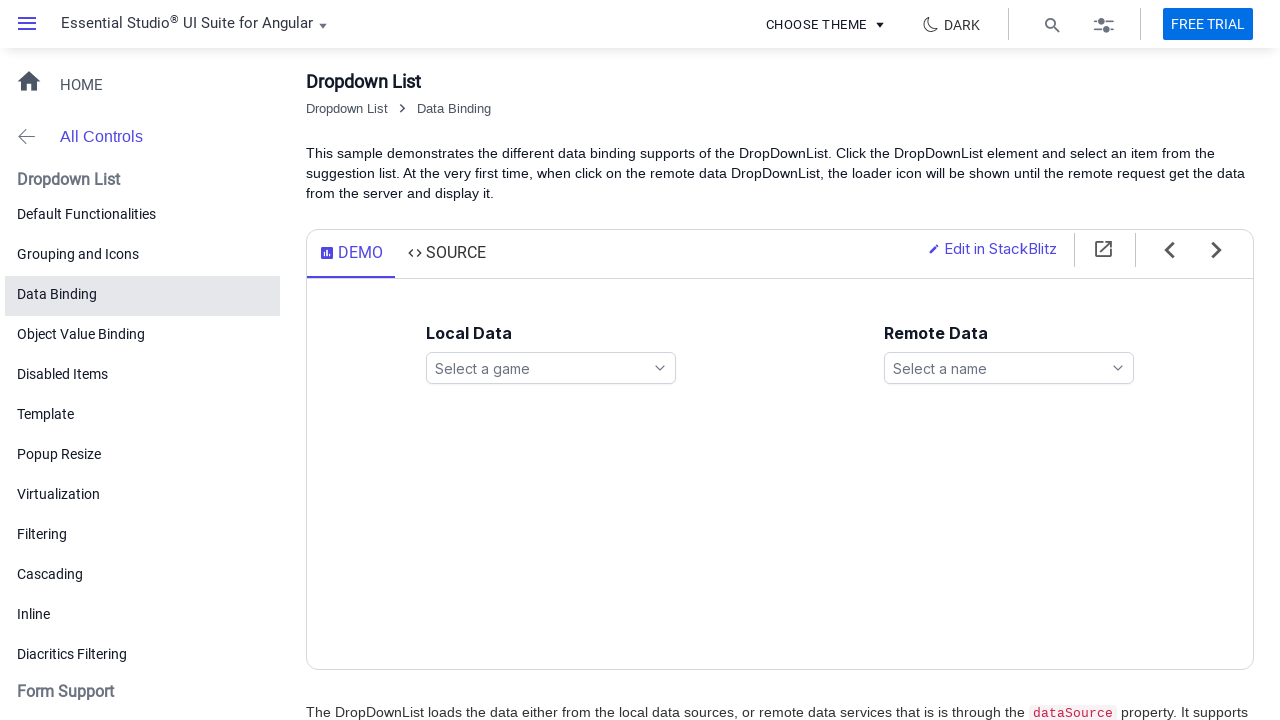

Clicked on games dropdown to open it at (551, 368) on xpath=//ejs-dropdownlist[@id='games']
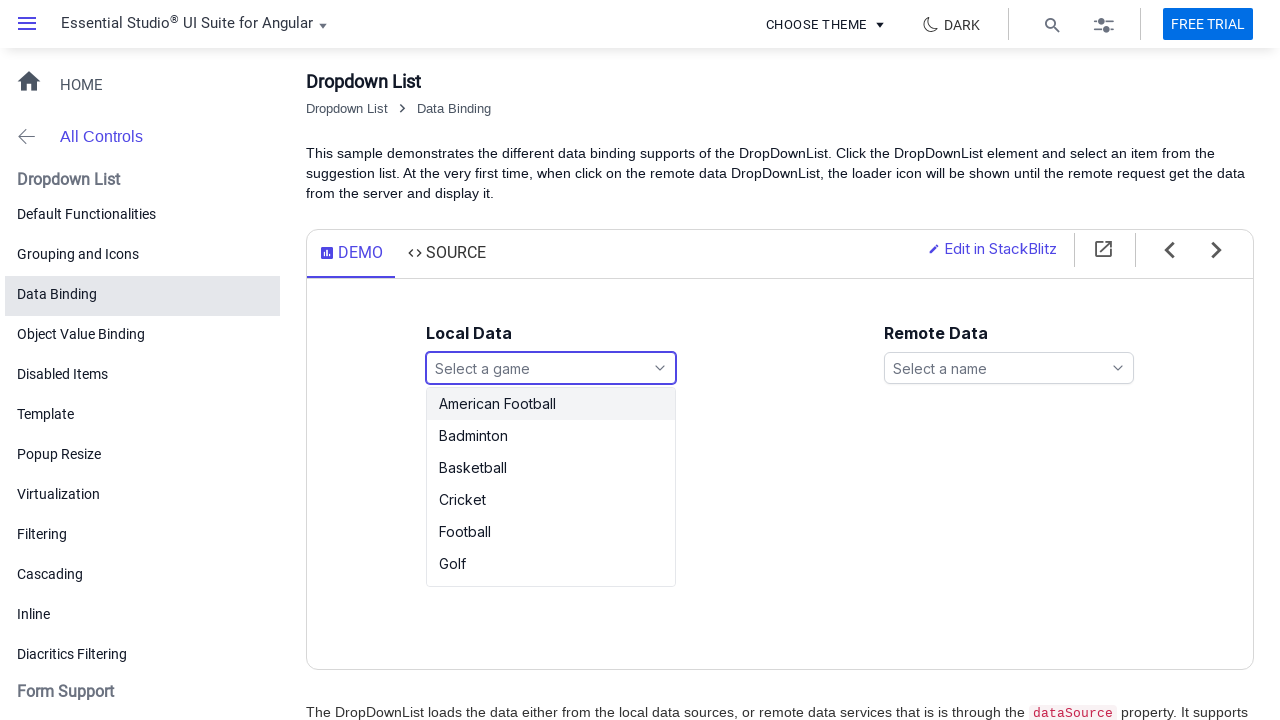

Games dropdown options loaded
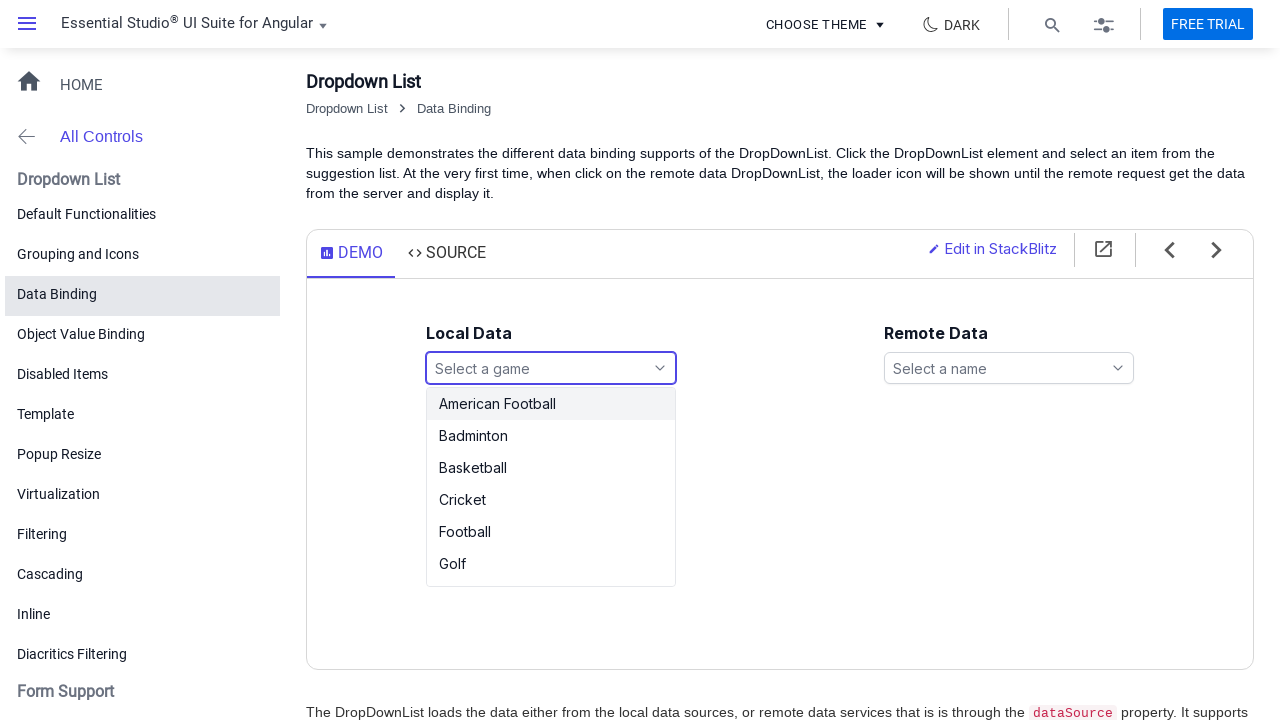

Selected 'Basketball' from the dropdown at (551, 468) on xpath=//ul[@id='games_options']//li[contains(text(),'Basketball')]
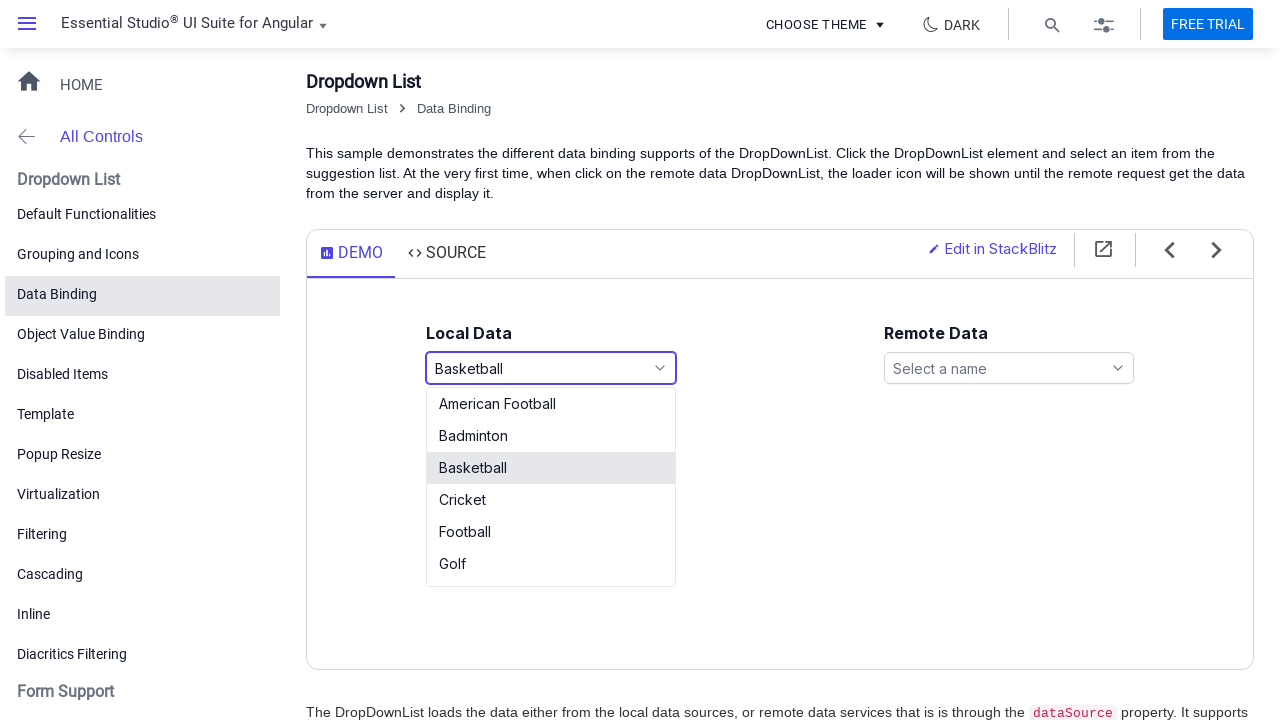

Waited for Basketball selection to settle
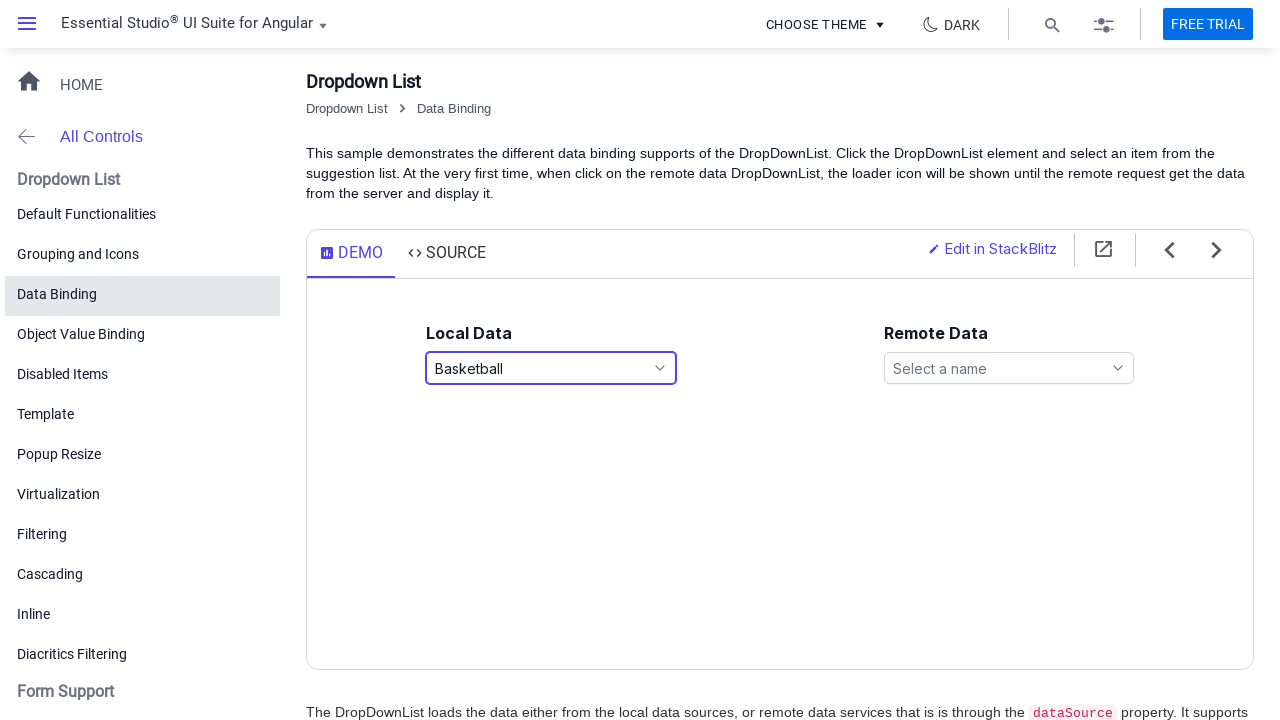

Clicked on games dropdown to open it at (551, 368) on xpath=//ejs-dropdownlist[@id='games']
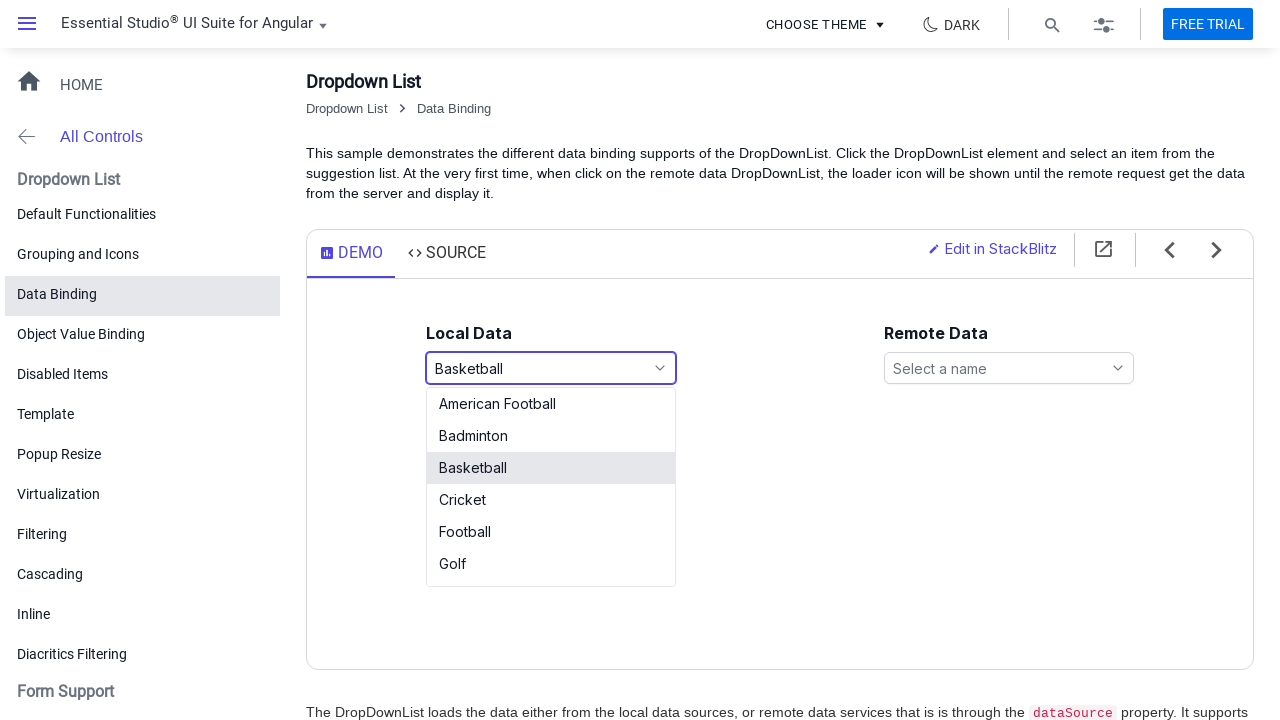

Games dropdown options loaded
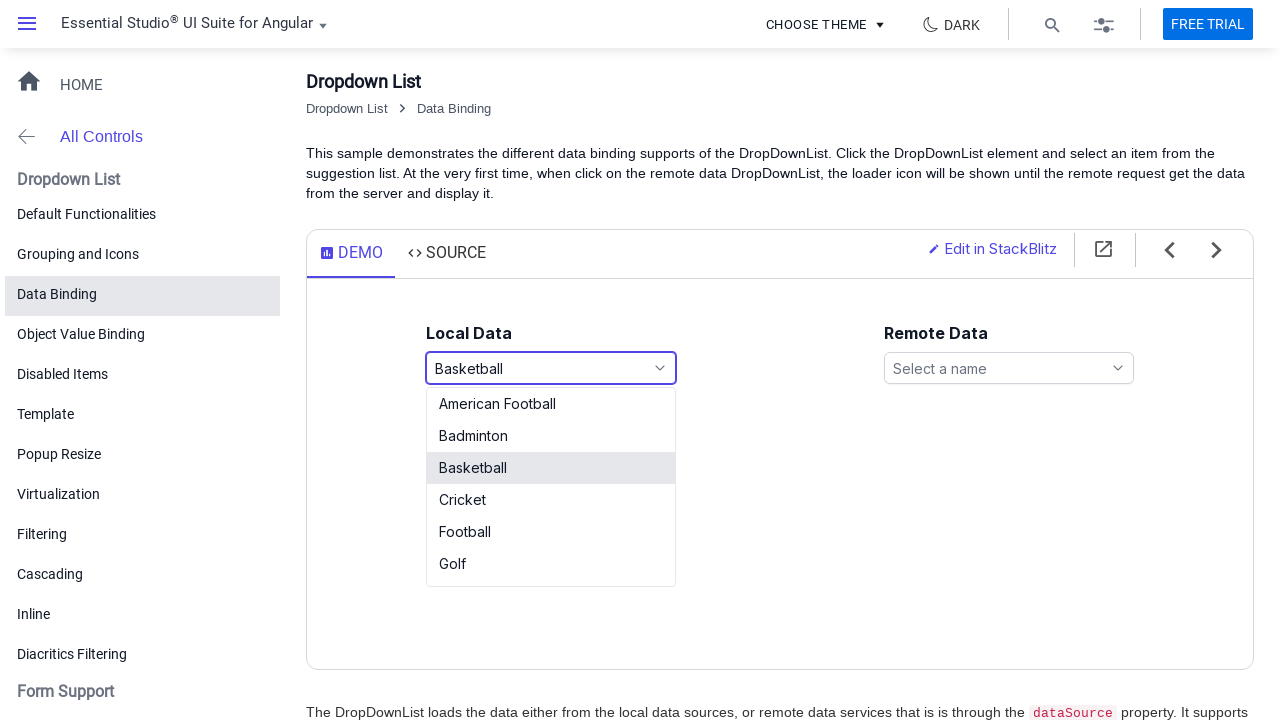

Selected 'Cricket' from the dropdown at (551, 500) on xpath=//ul[@id='games_options']//li[contains(text(),'Cricket')]
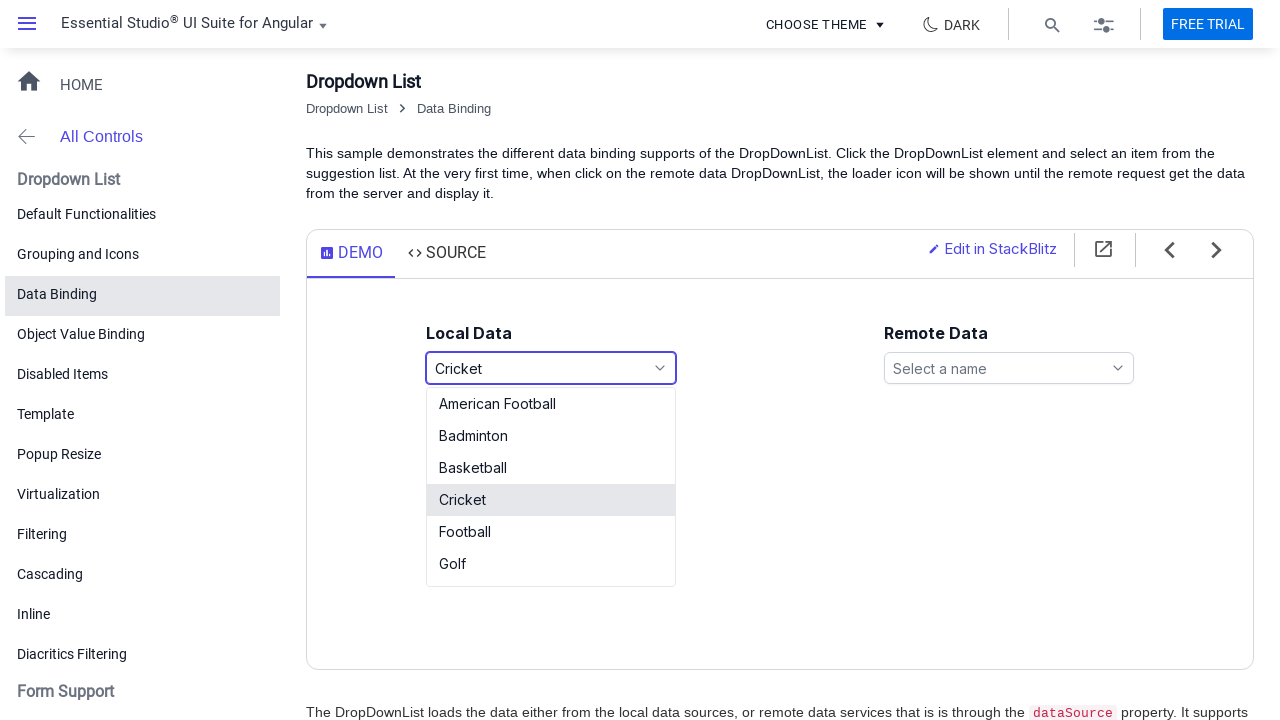

Waited for Cricket selection to settle
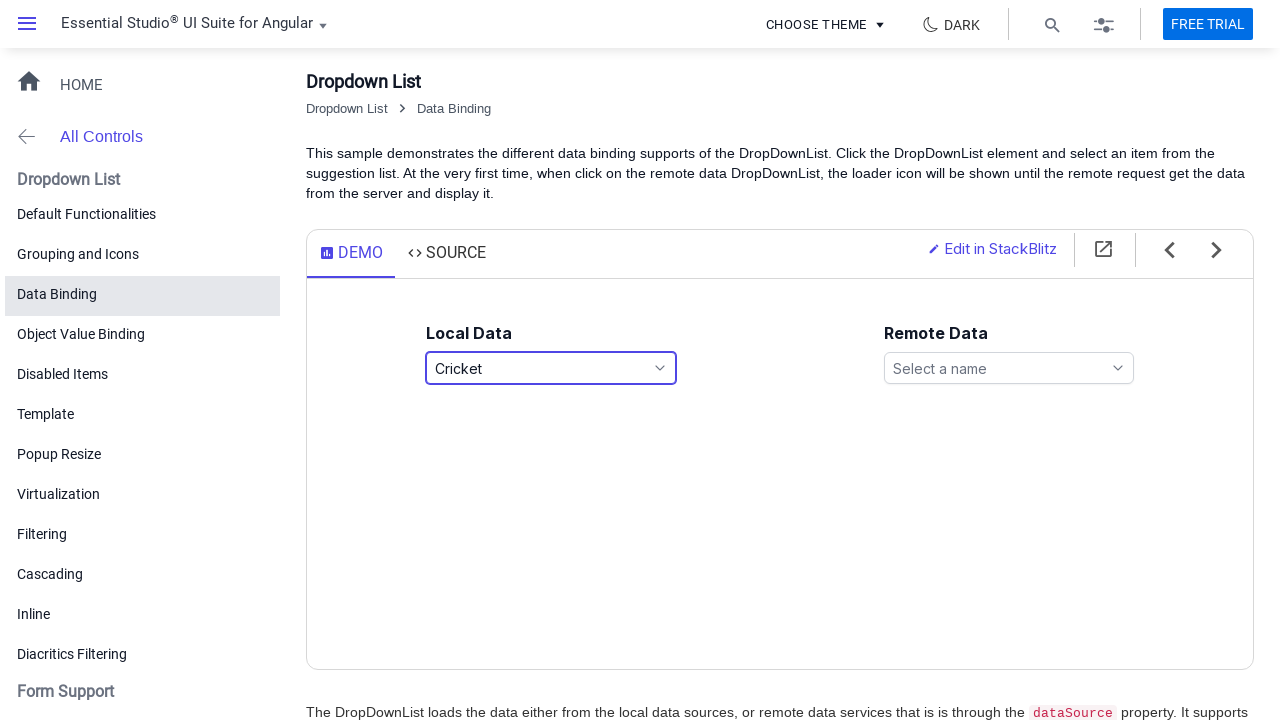

Clicked on games dropdown to open it at (551, 368) on xpath=//ejs-dropdownlist[@id='games']
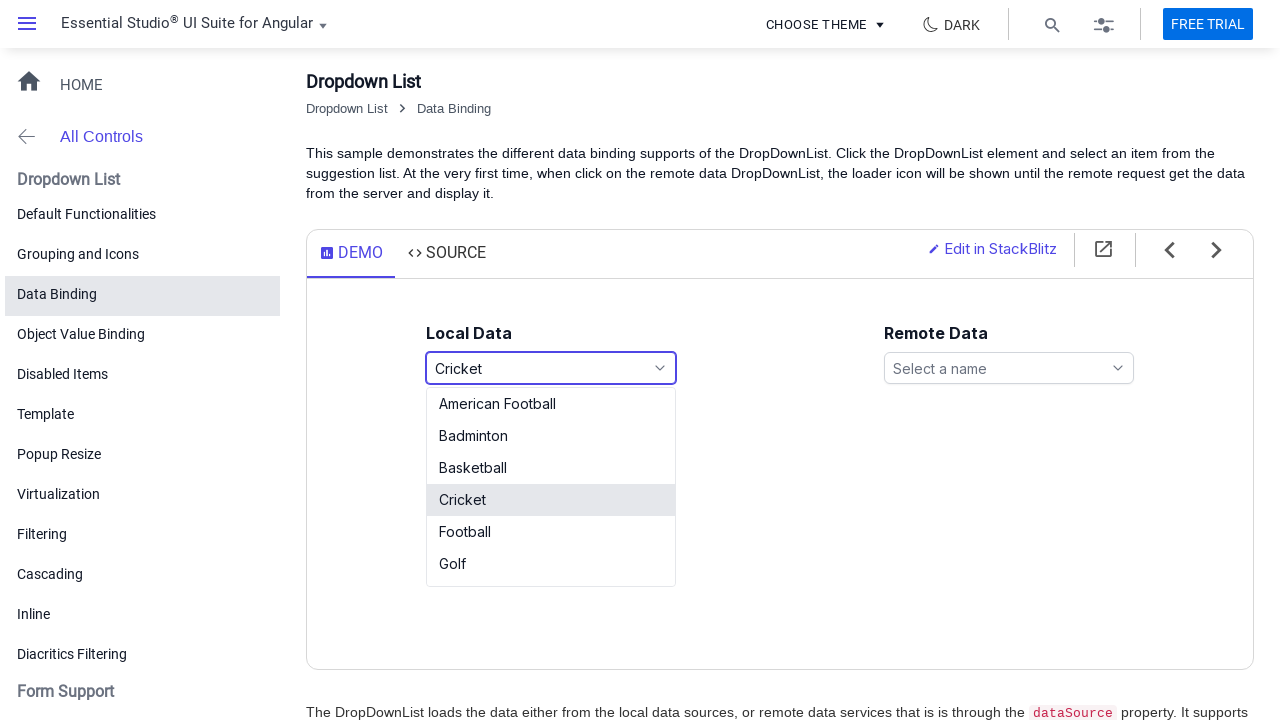

Games dropdown options loaded
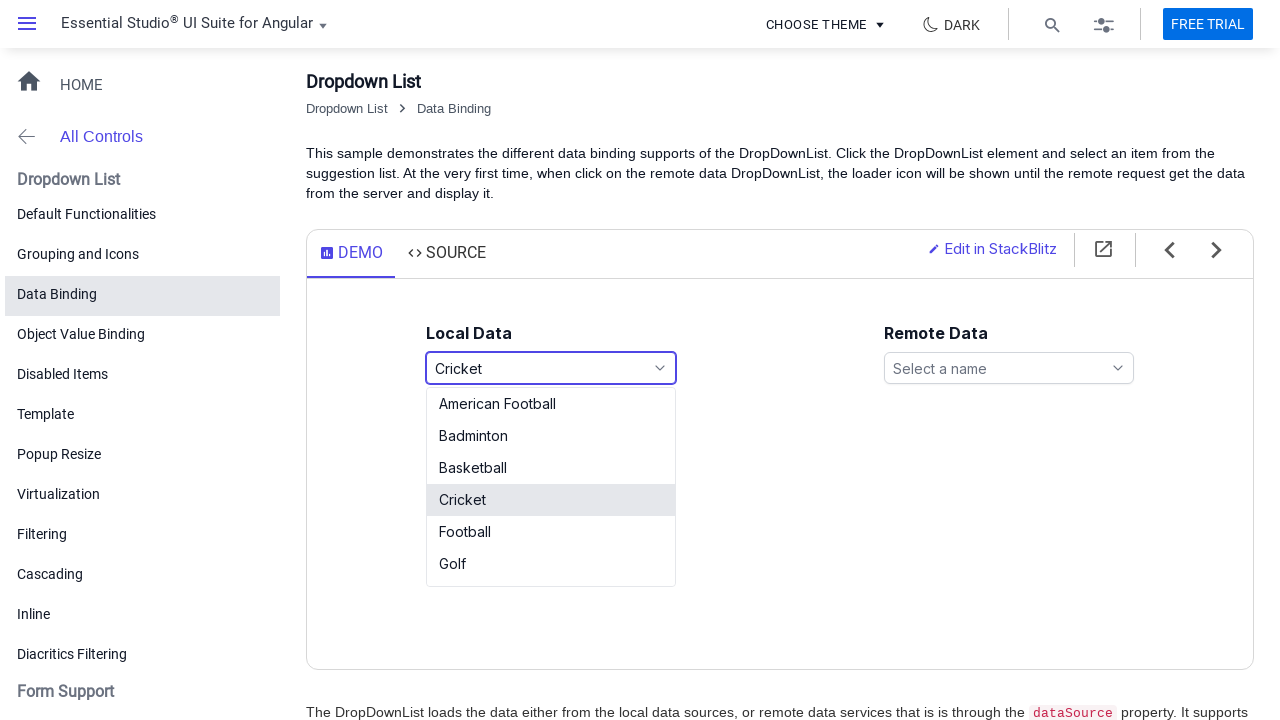

Selected 'Football' from the dropdown at (551, 404) on xpath=//ul[@id='games_options']//li[contains(text(),'Football')]
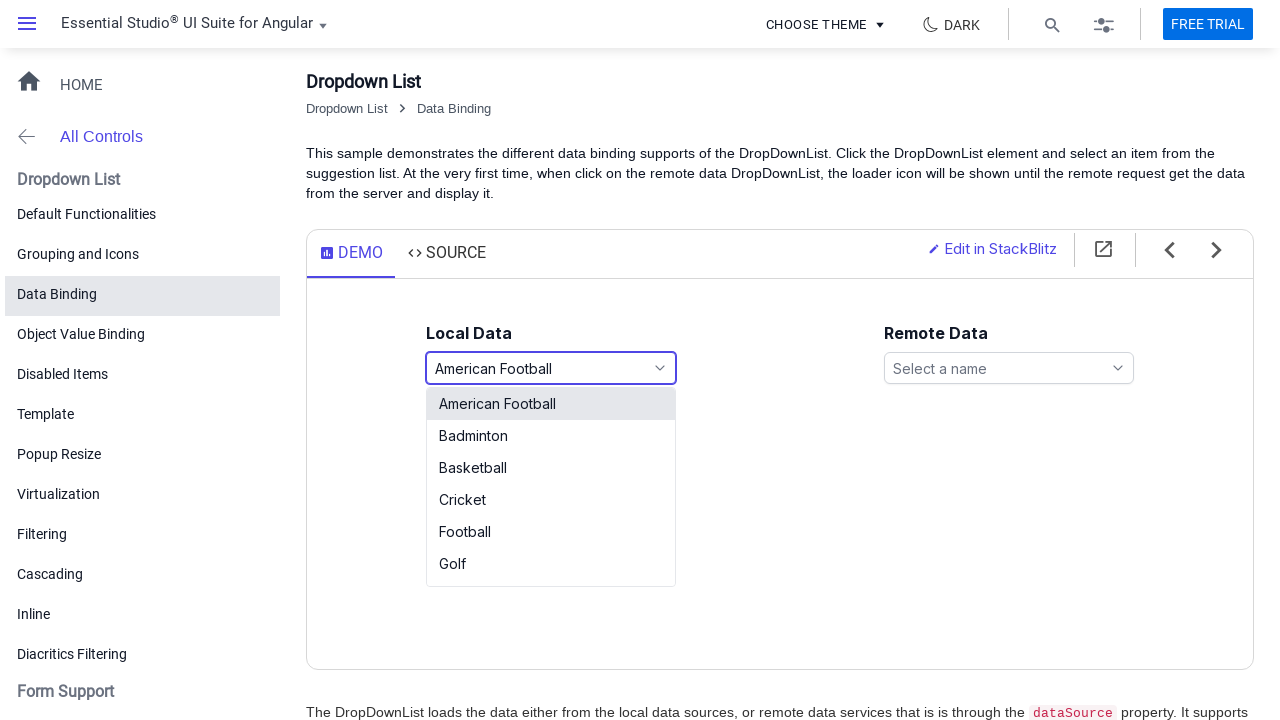

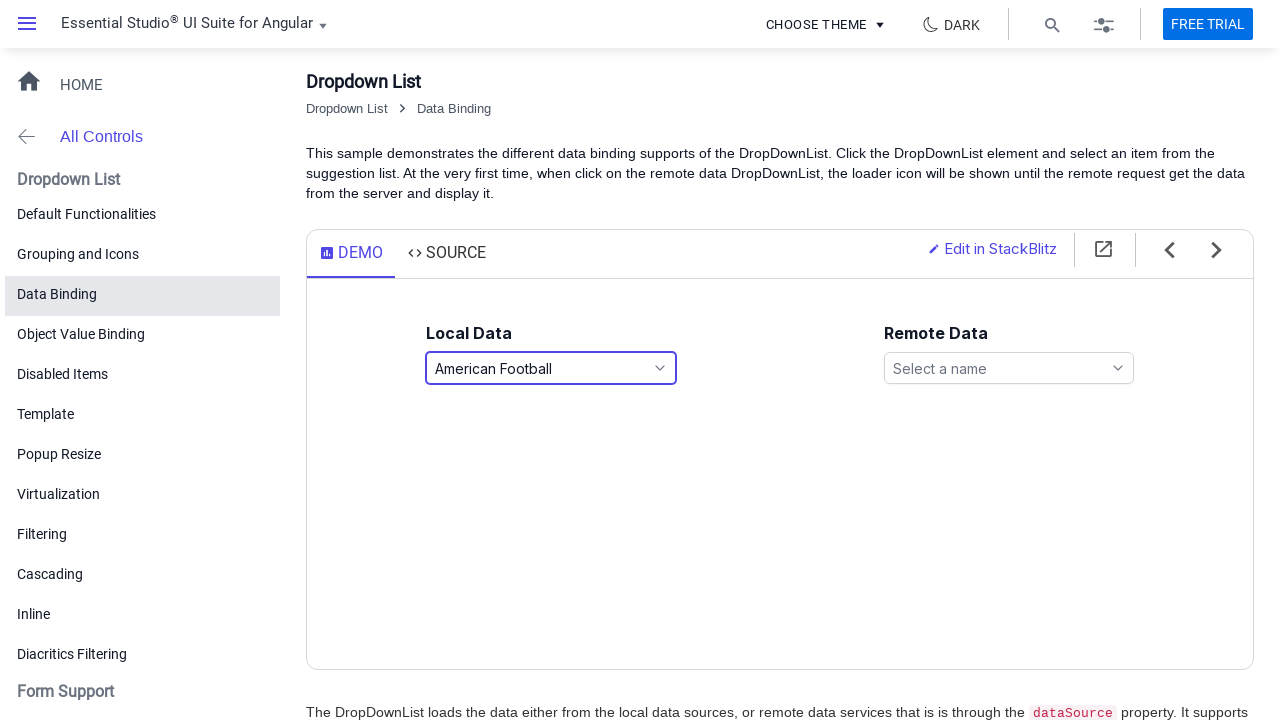